Tests JavaScript alert box handling by clicking a button that triggers an alert, reading the alert text, and accepting/dismissing the alert

Starting URL: https://echoecho.com/javascript4.htm

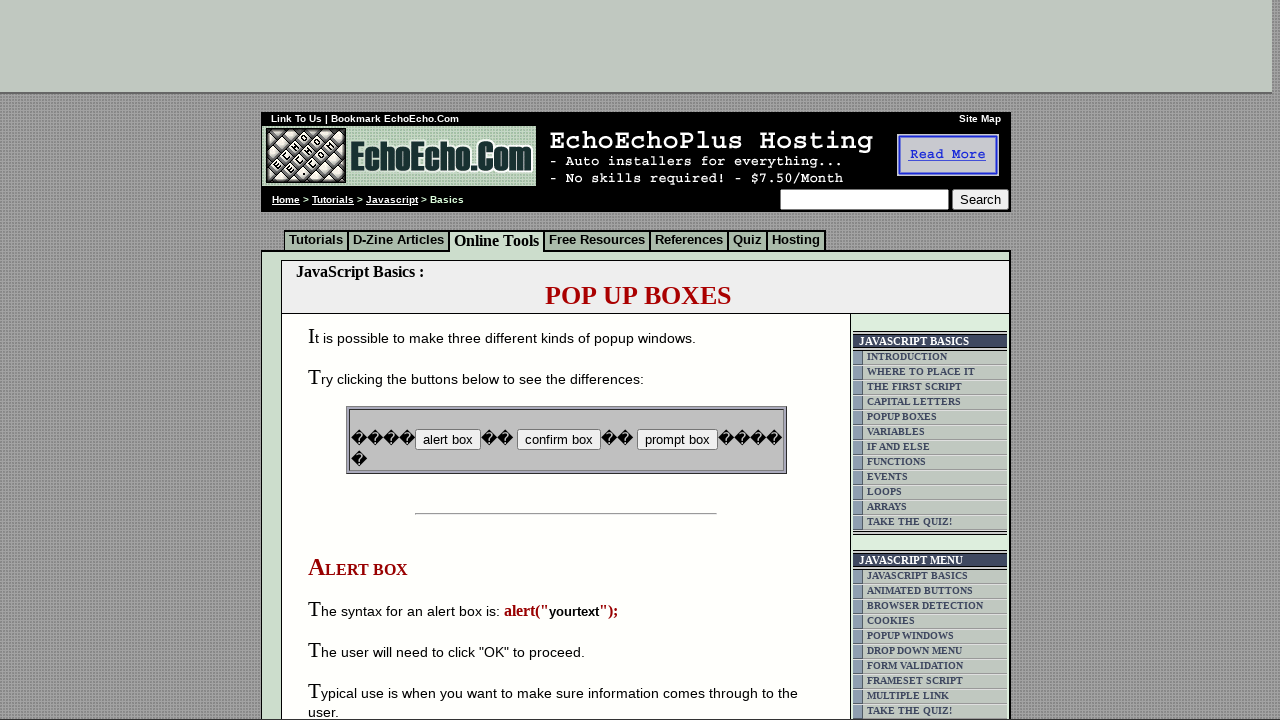

Clicked button to trigger alert box at (448, 440) on input[name='B1']
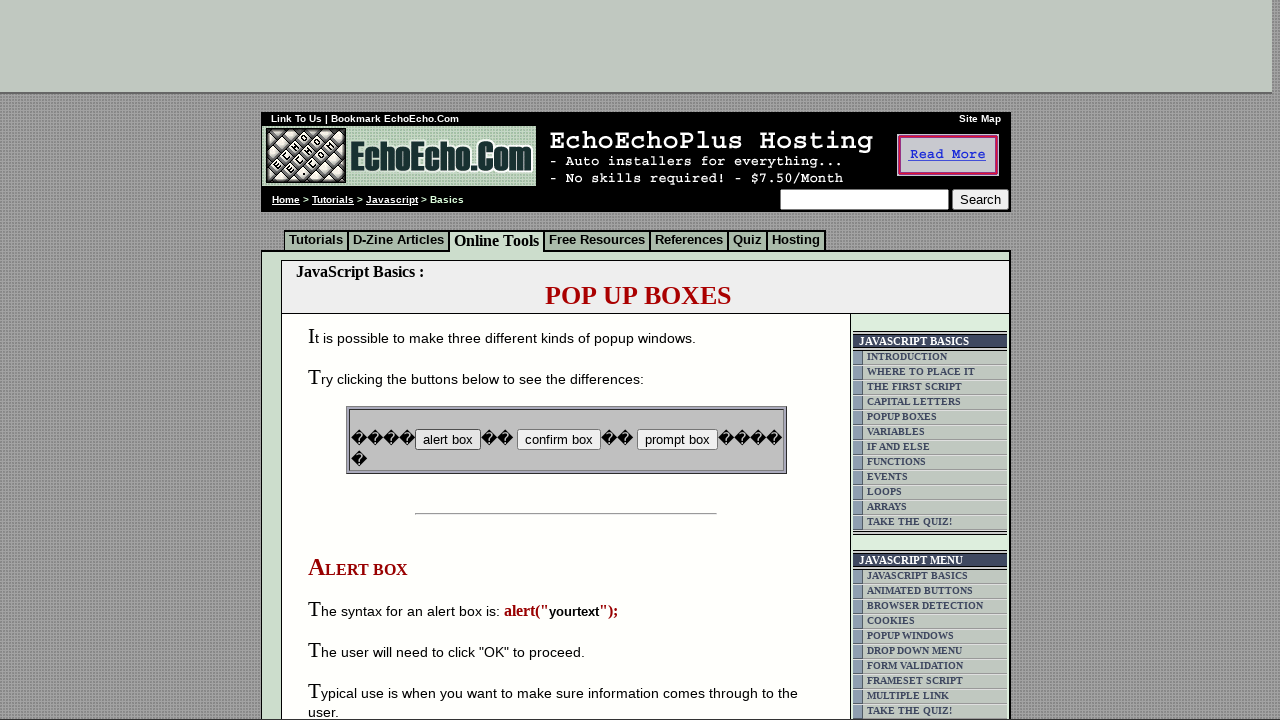

Set up dialog handler to accept alerts
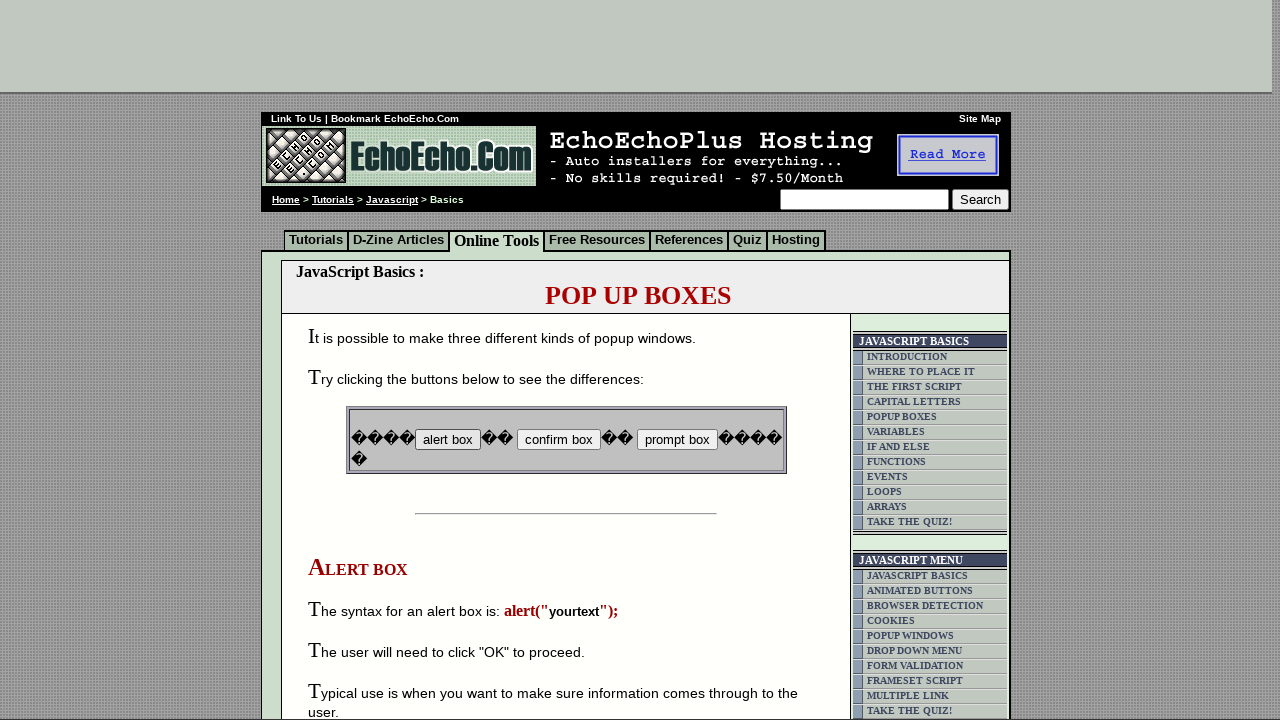

Alert message read: This is an alert box!
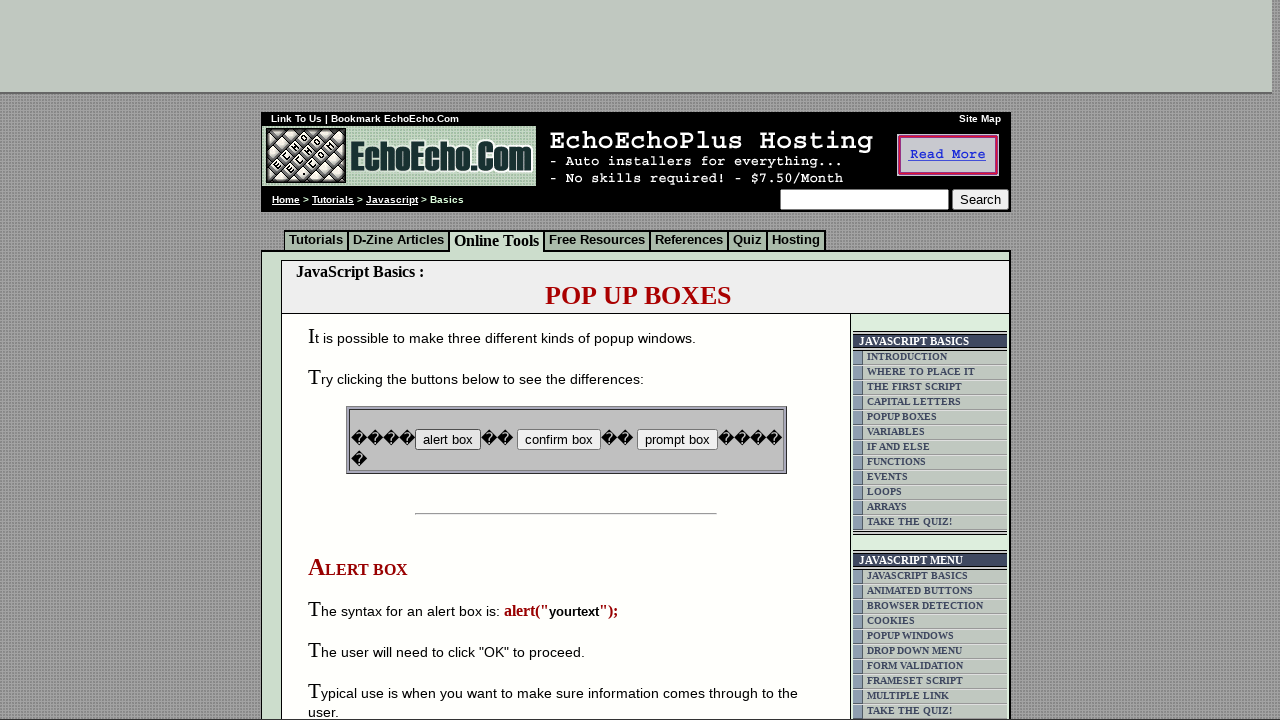

Clicked button again to trigger alert with explicit handler at (448, 440) on input[name='B1']
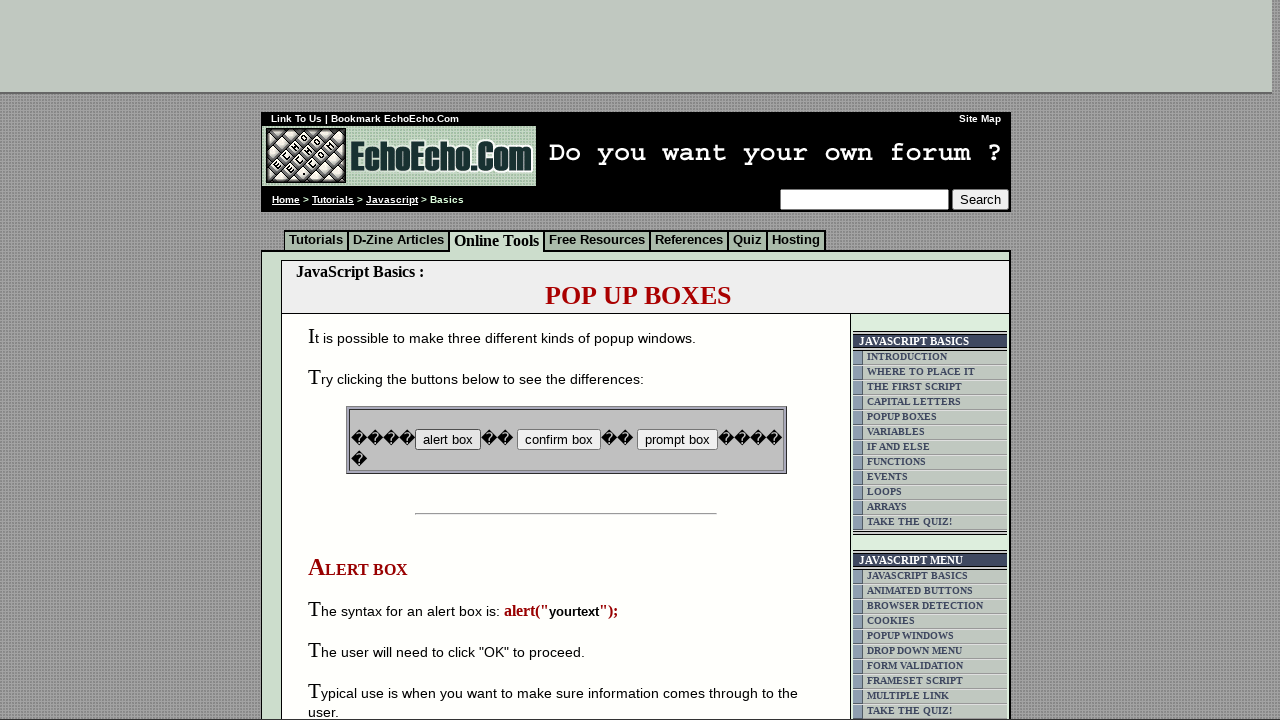

Alert accepted and dialog closed
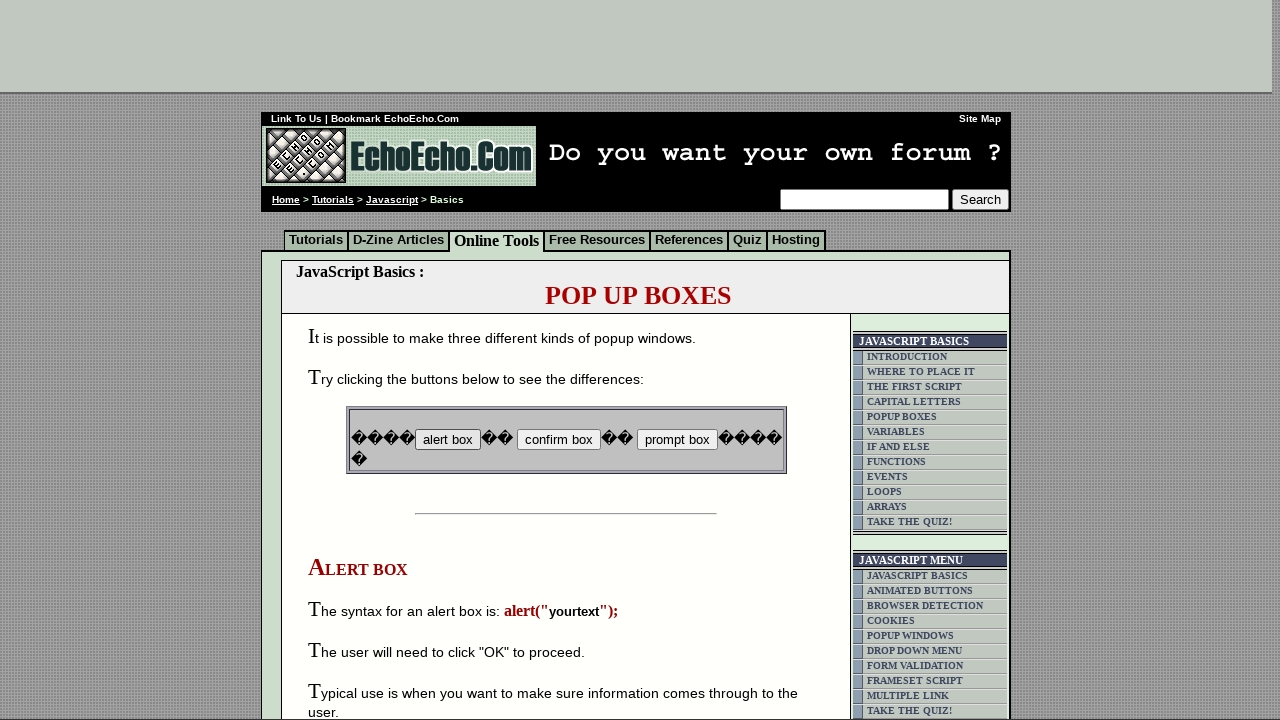

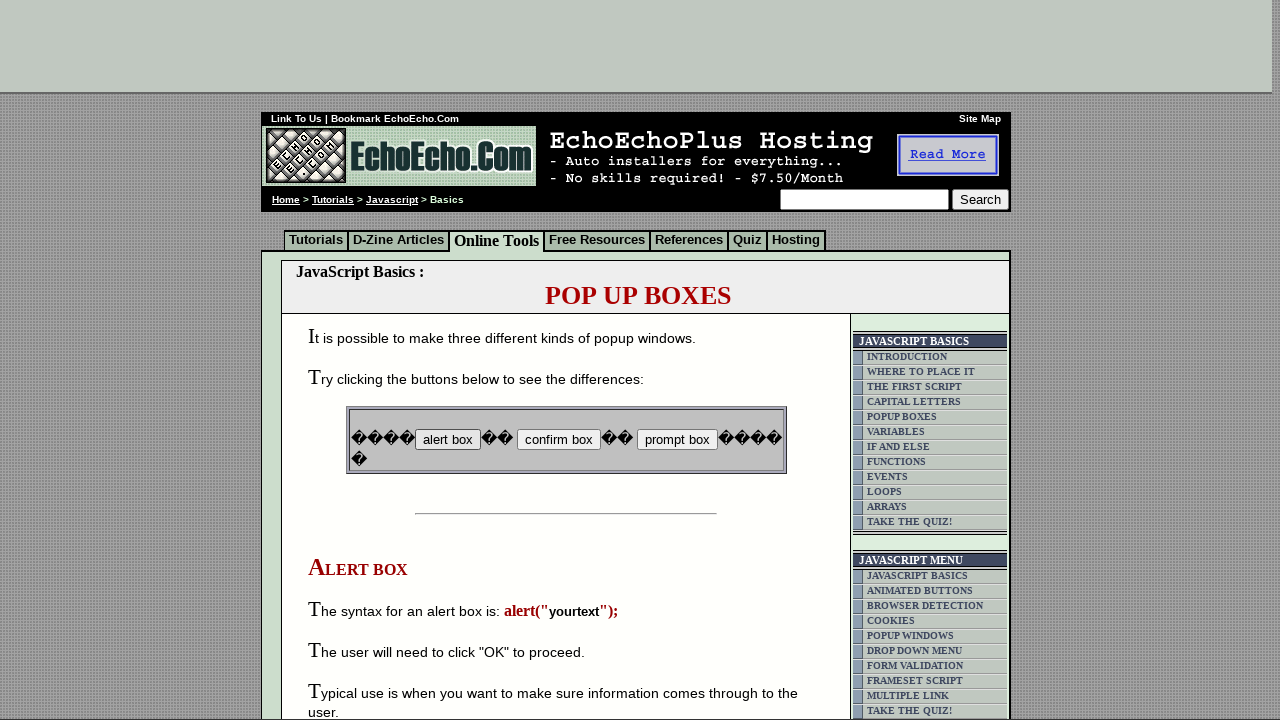